Tests checkbox functionality by ensuring both checkboxes are selected - clicks each checkbox if it's not already selected, then verifies both are checked.

Starting URL: https://the-internet.herokuapp.com/checkboxes

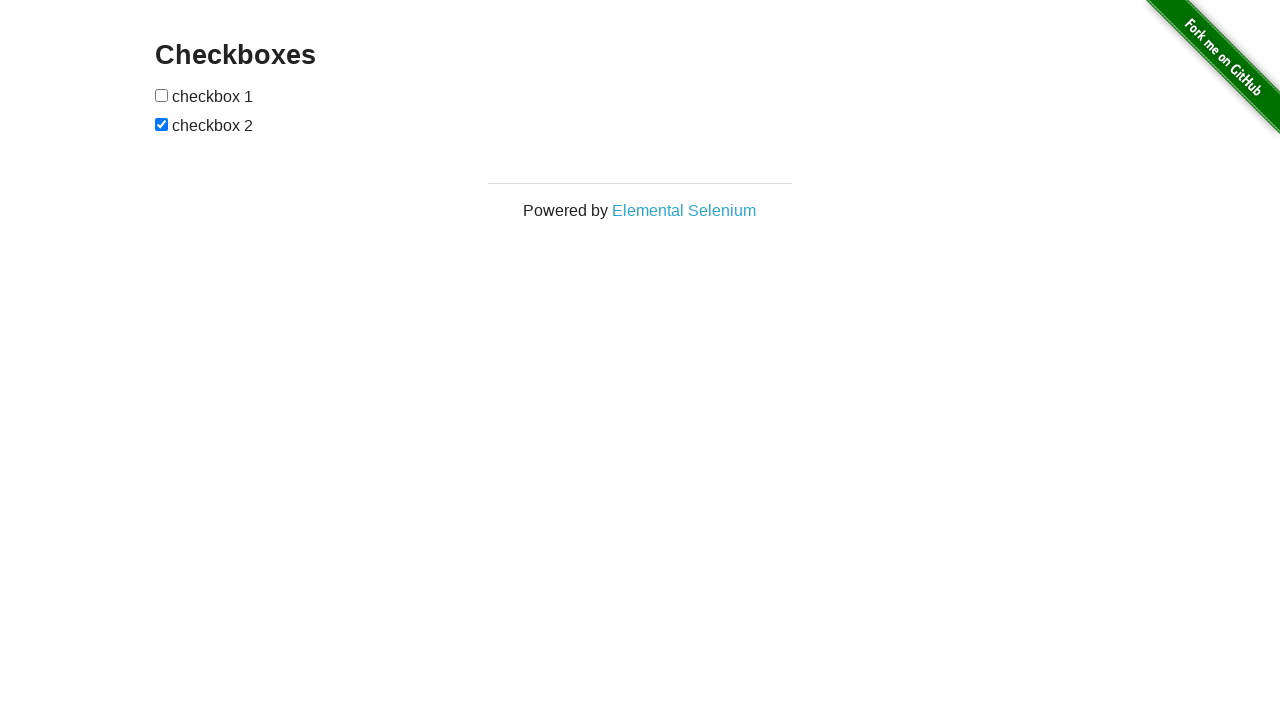

Located first checkbox element
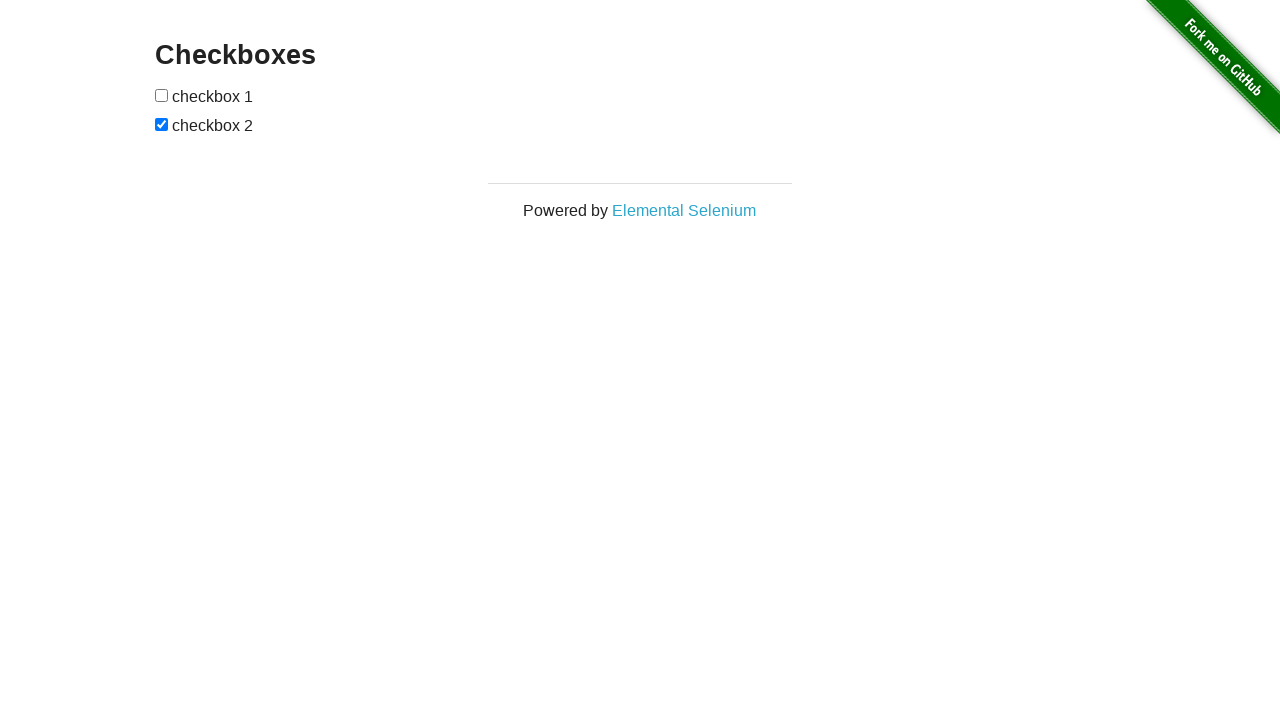

Located second checkbox element
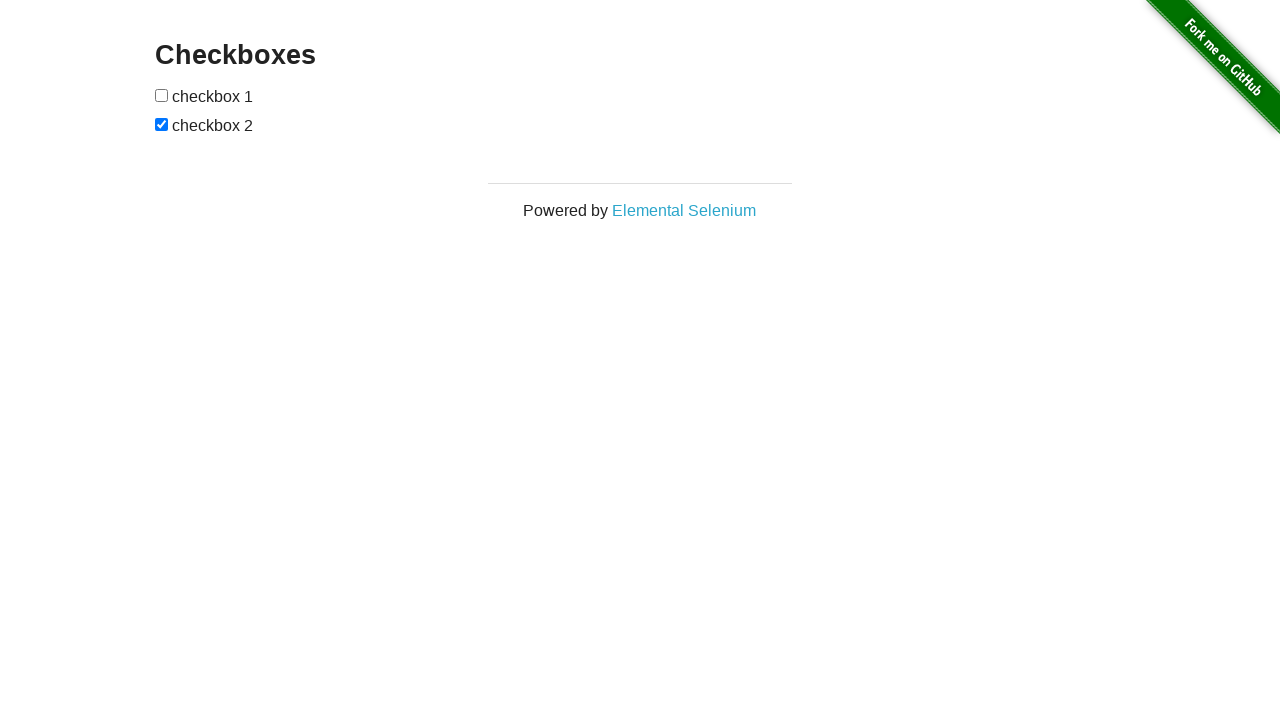

Checked first checkbox state - not selected
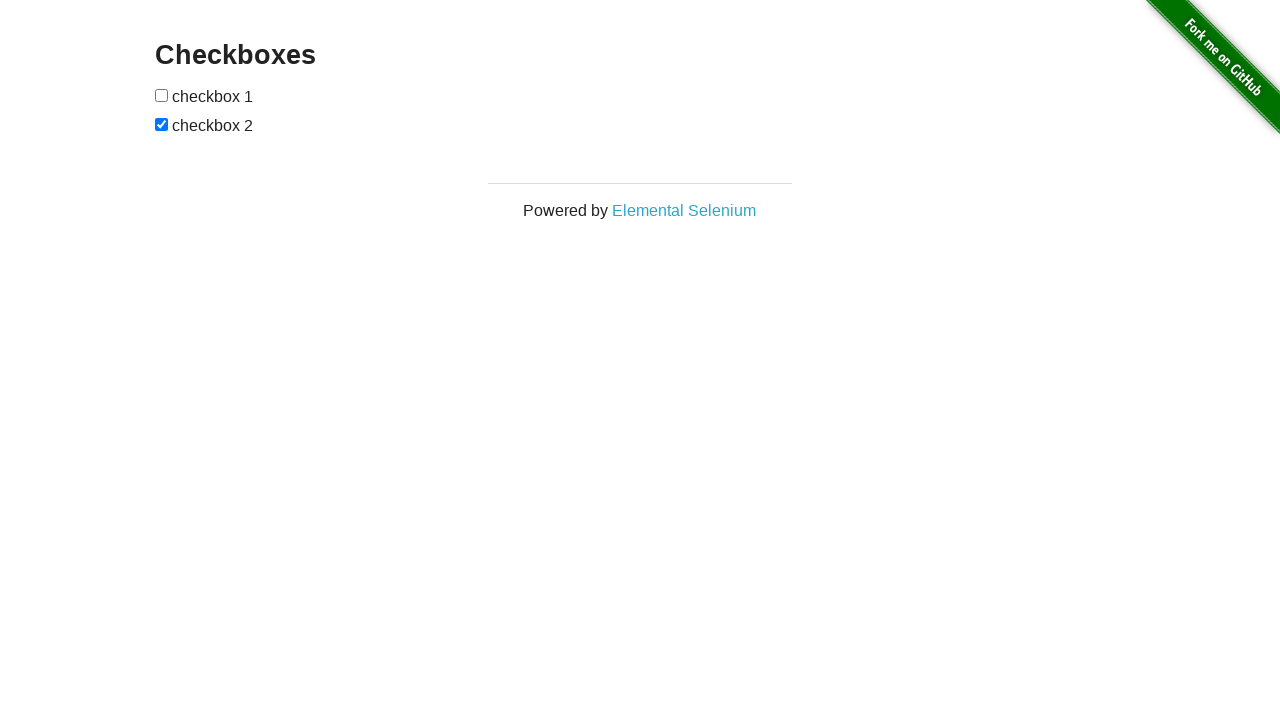

Clicked first checkbox to select it at (162, 95) on (//input[@type='checkbox'])[1]
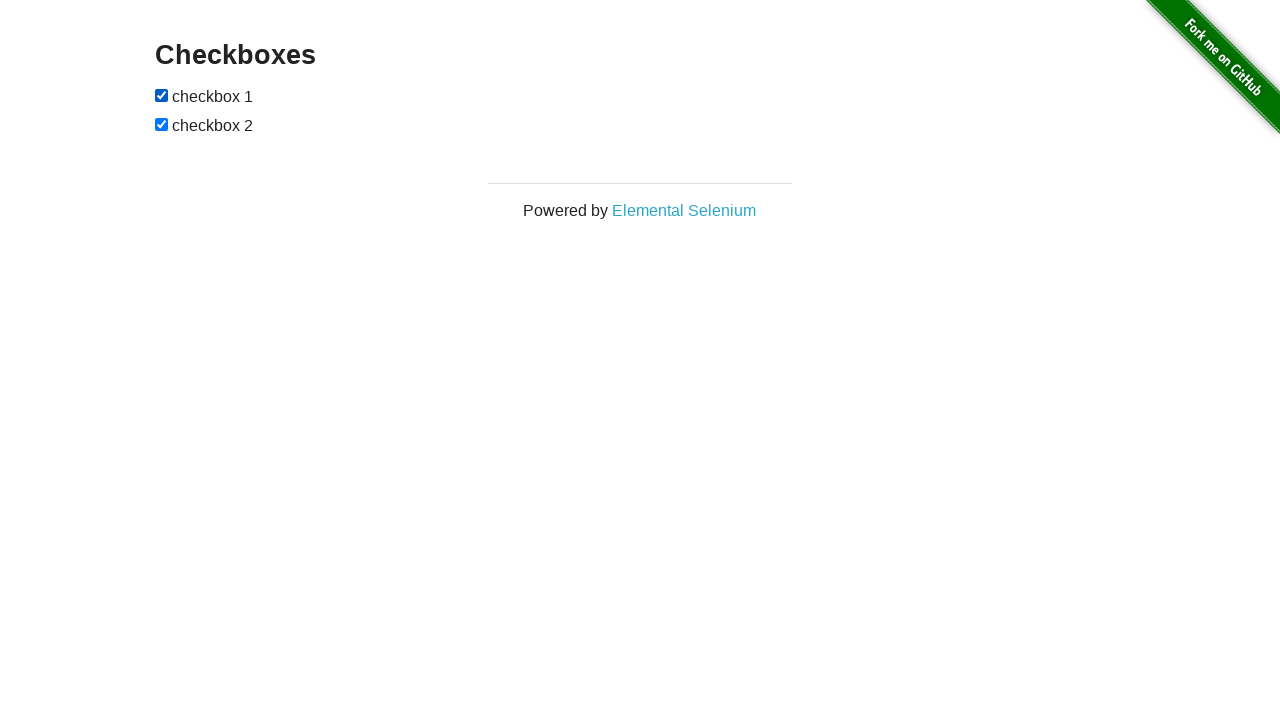

Checked second checkbox state - already selected
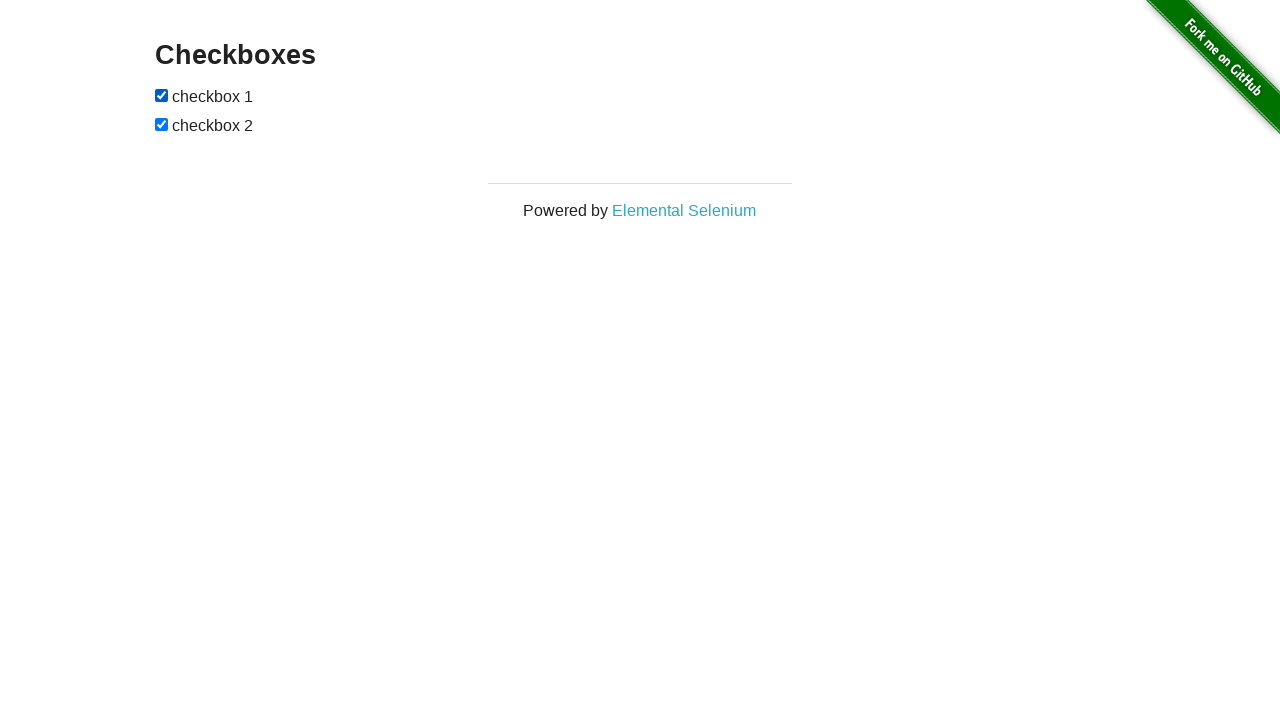

Verified first checkbox is selected
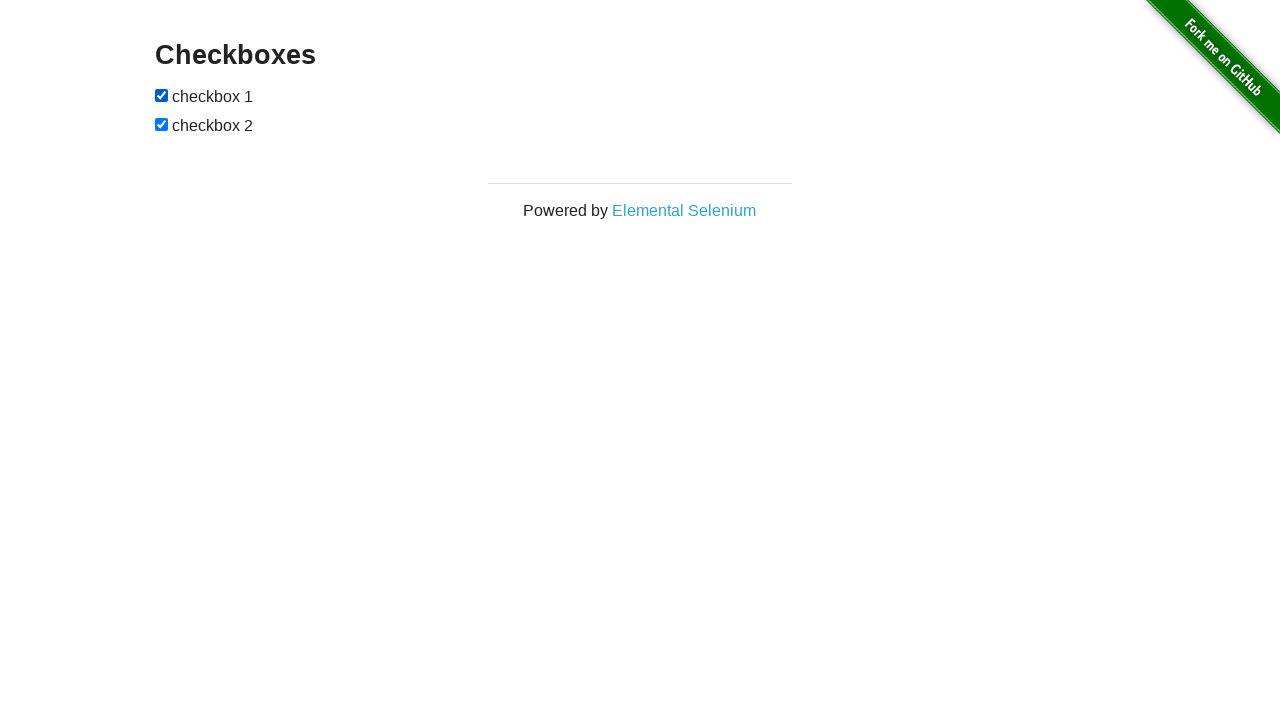

Verified second checkbox is selected
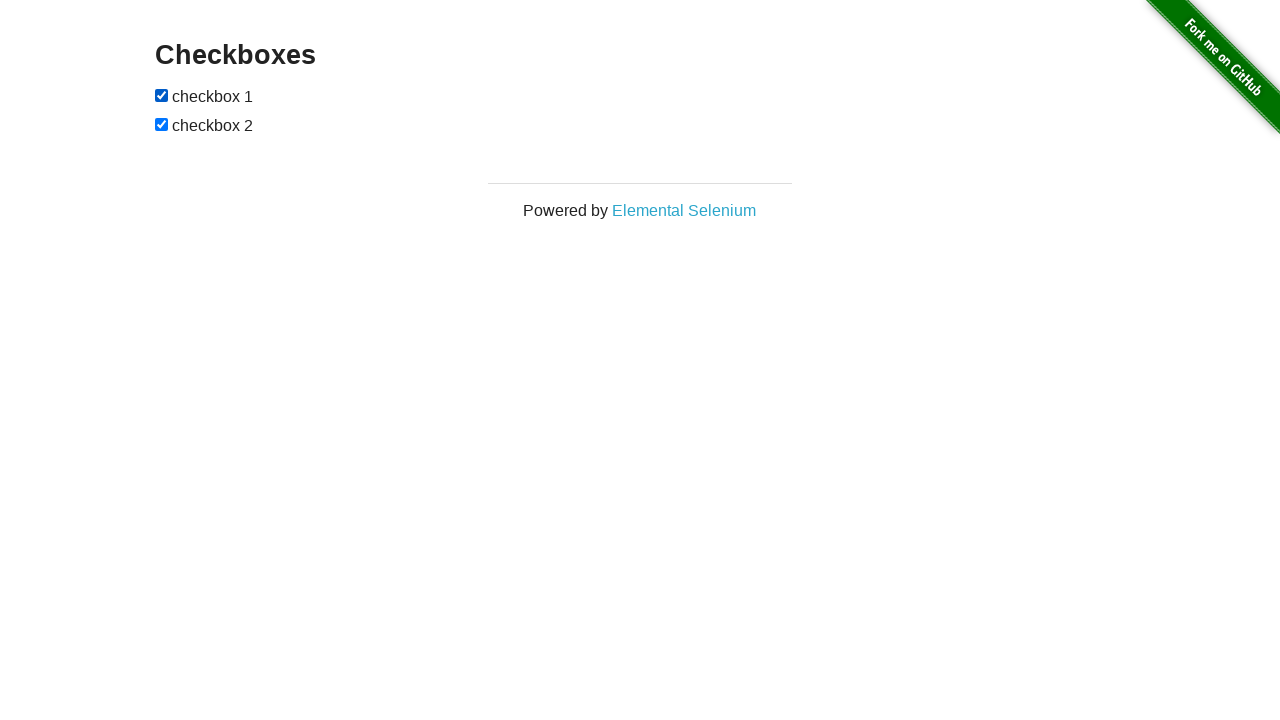

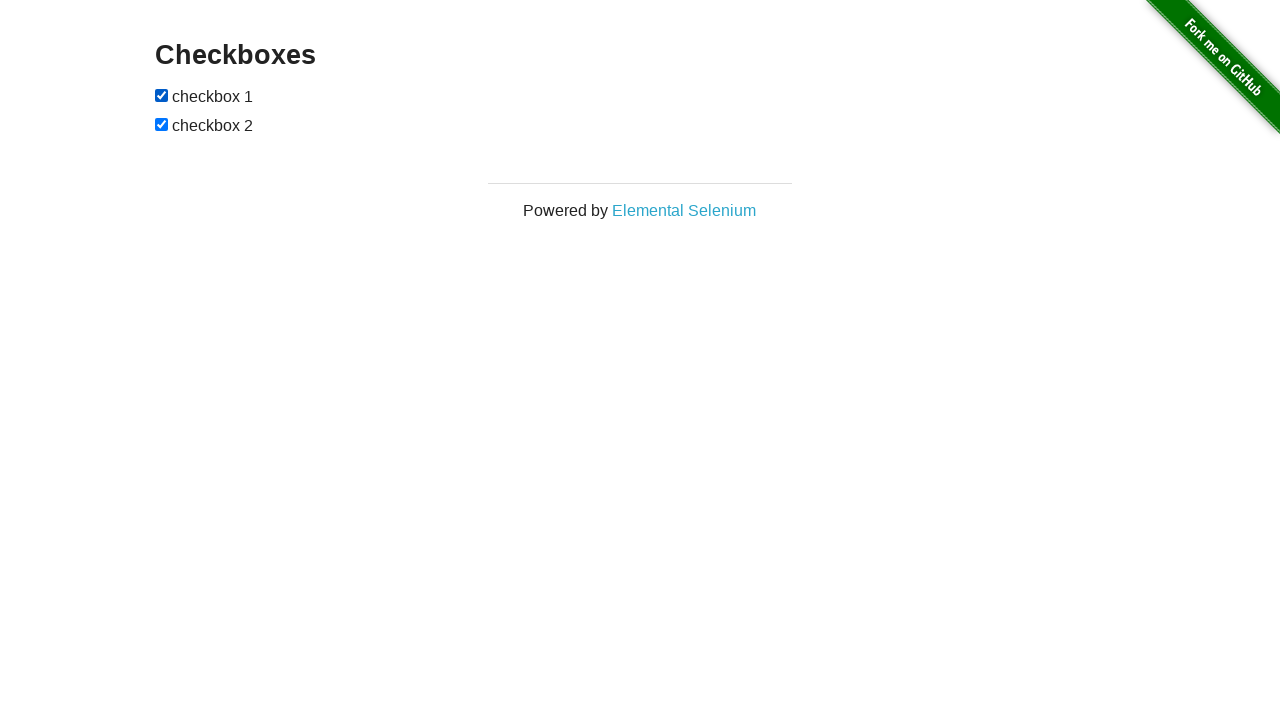